Tests the add and remove elements functionality by clicking Add Element button, verifying Delete button appears, then clicking Delete button

Starting URL: https://the-internet.herokuapp.com/add_remove_elements/

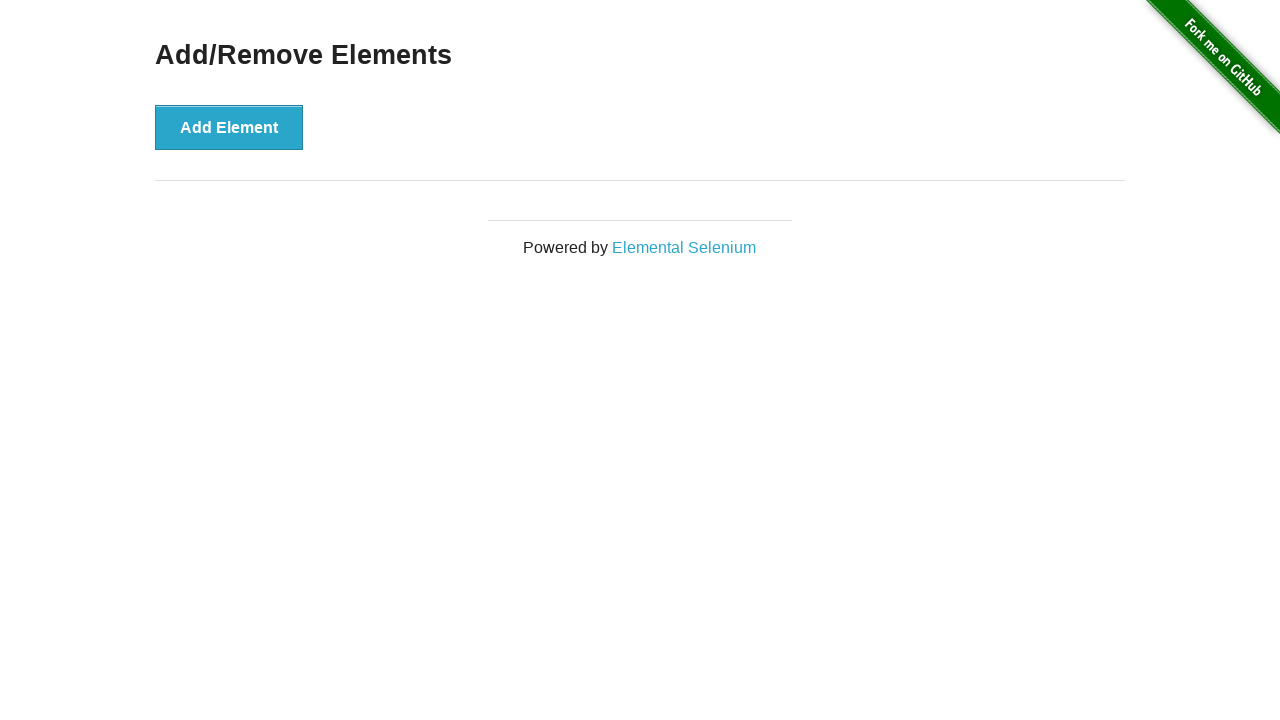

Clicked Add Element button at (229, 127) on xpath=//button[text()='Add Element']
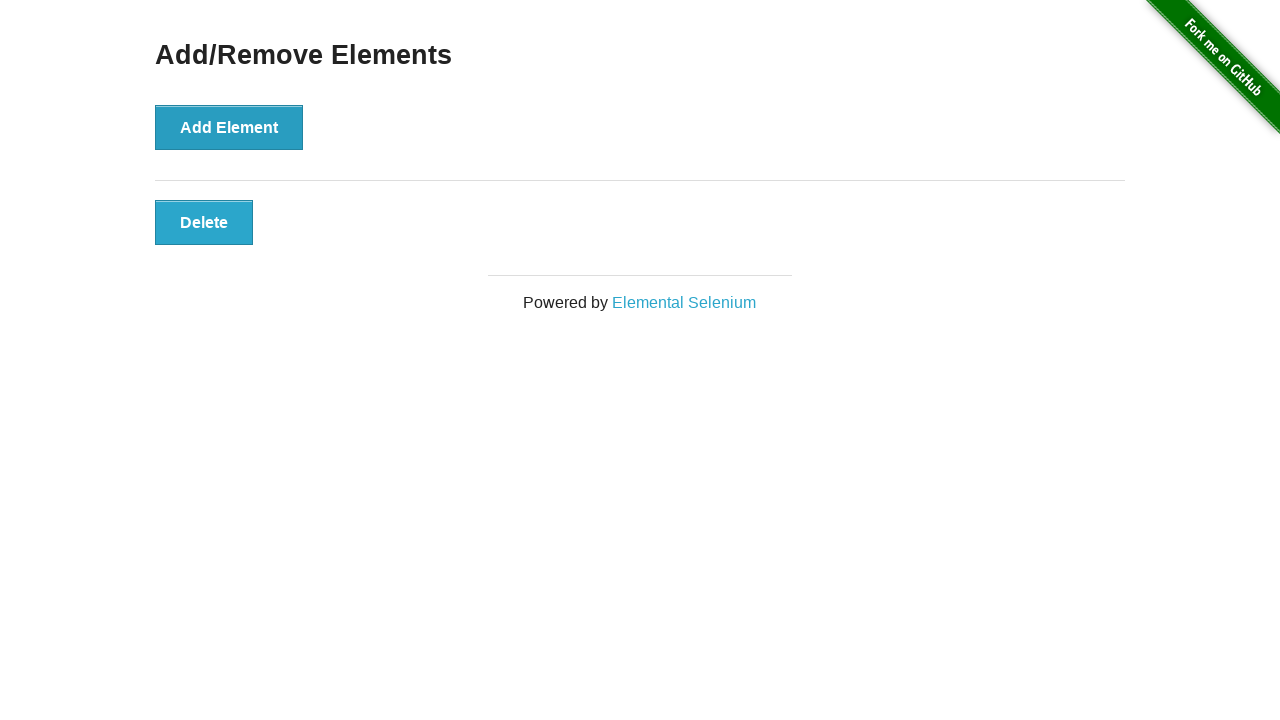

Delete button appeared after clicking Add Element
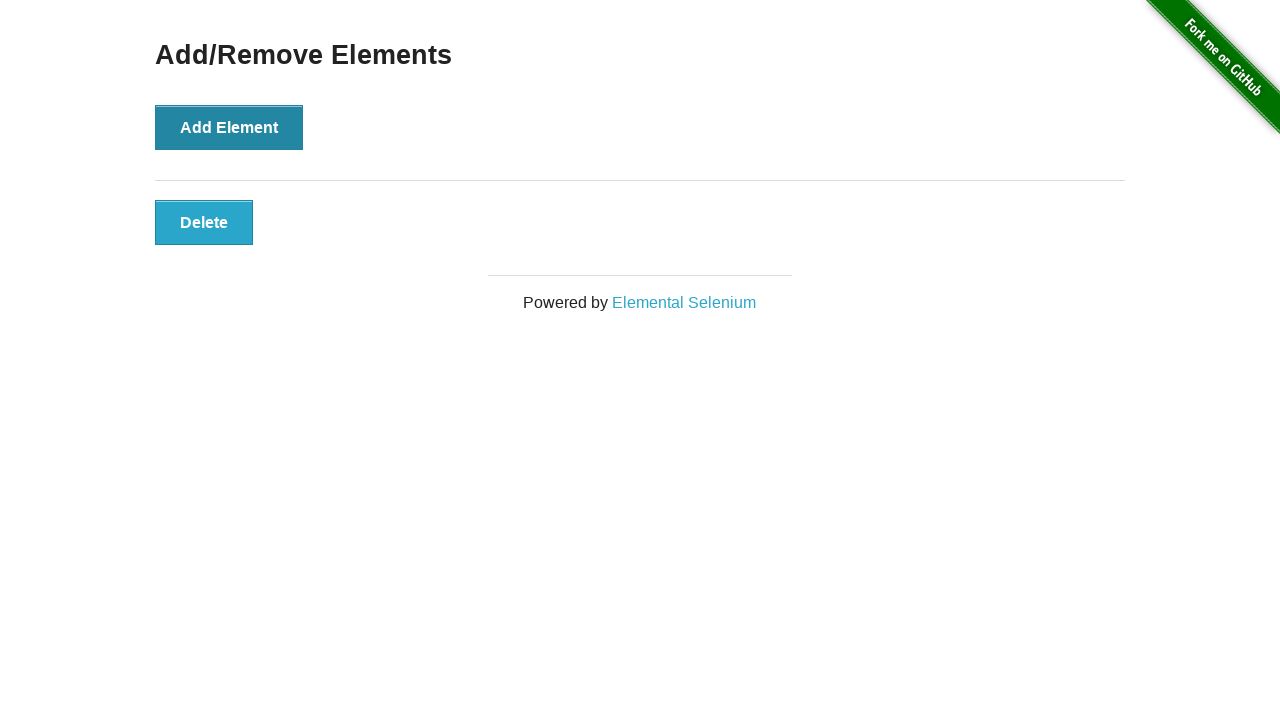

Clicked Delete button to remove the element at (204, 222) on xpath=//button[text()='Delete']
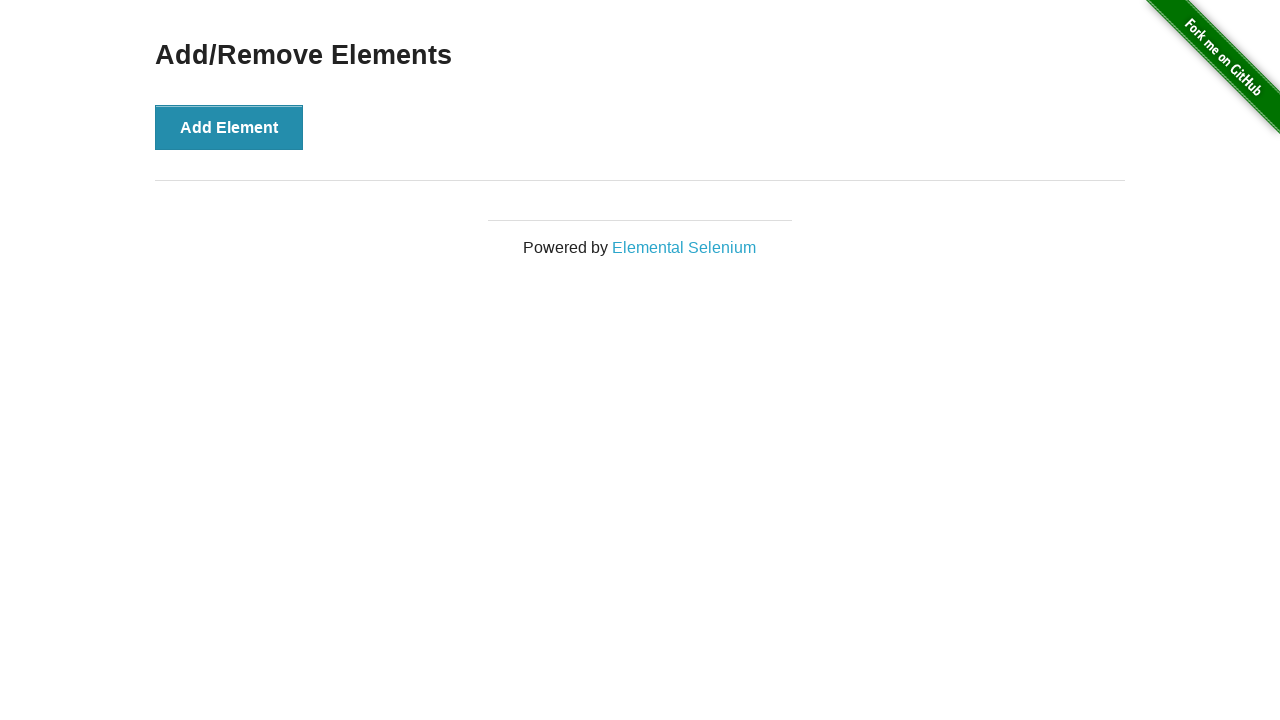

Add/Remove Elements heading is still visible after deletion
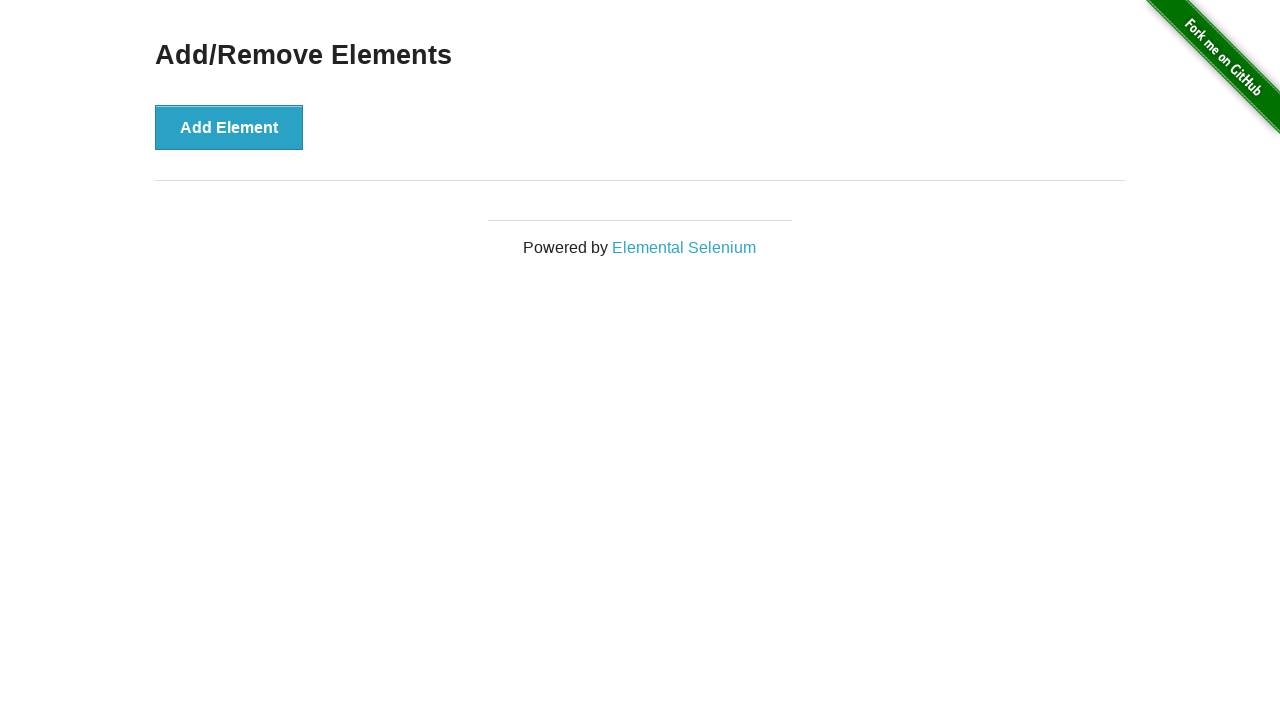

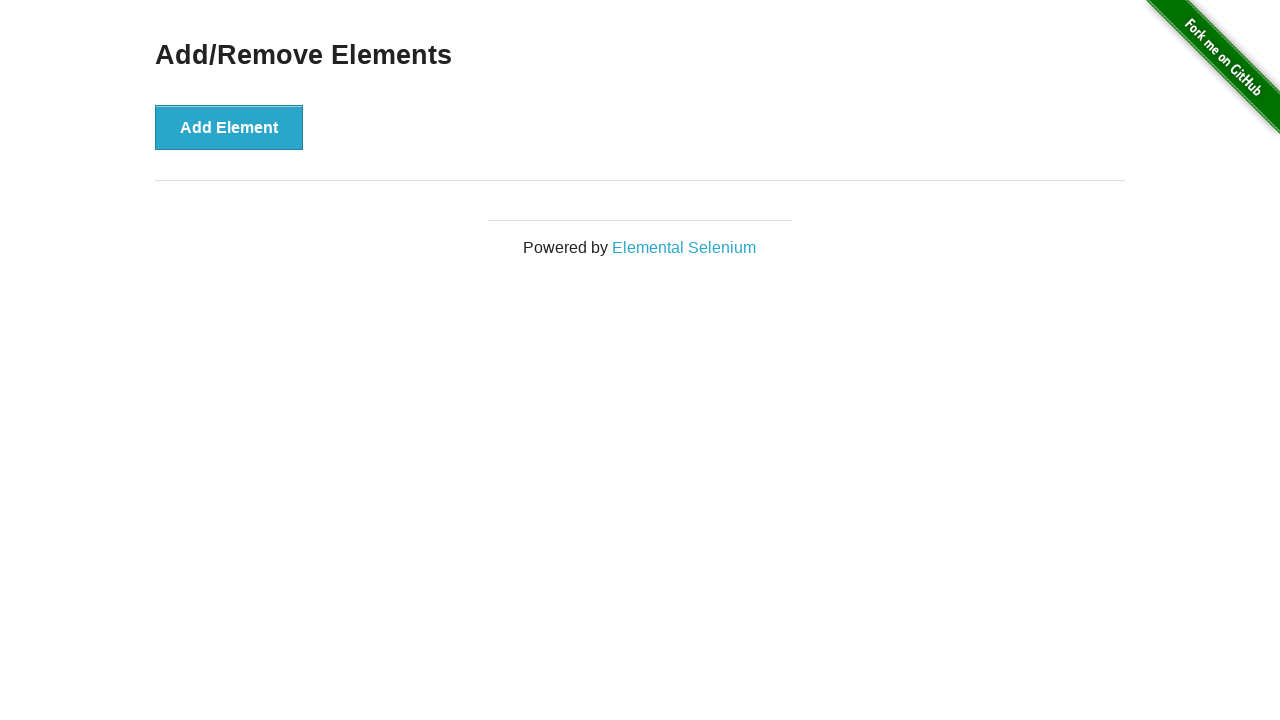